Tests viewing category products by navigating to the home page, clicking on Products button, and selecting the Women category from the sidebar

Starting URL: https://automationexercise.com

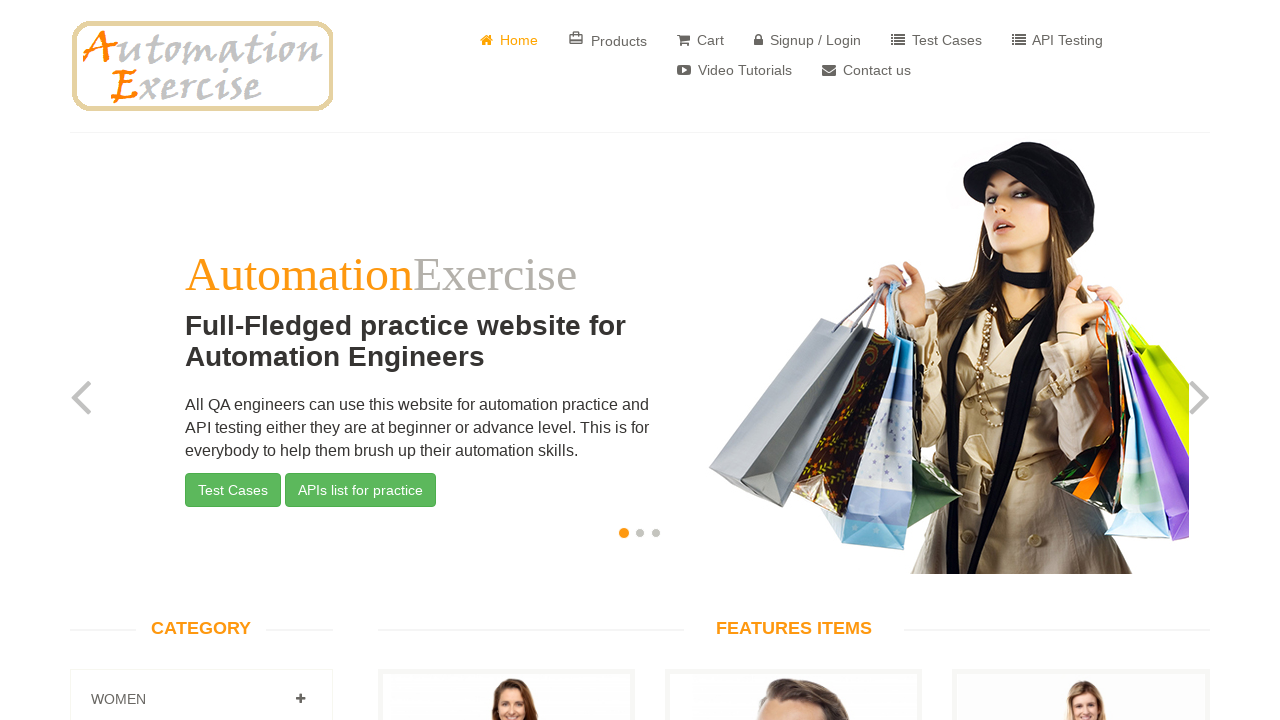

Navigated to home page and body element loaded
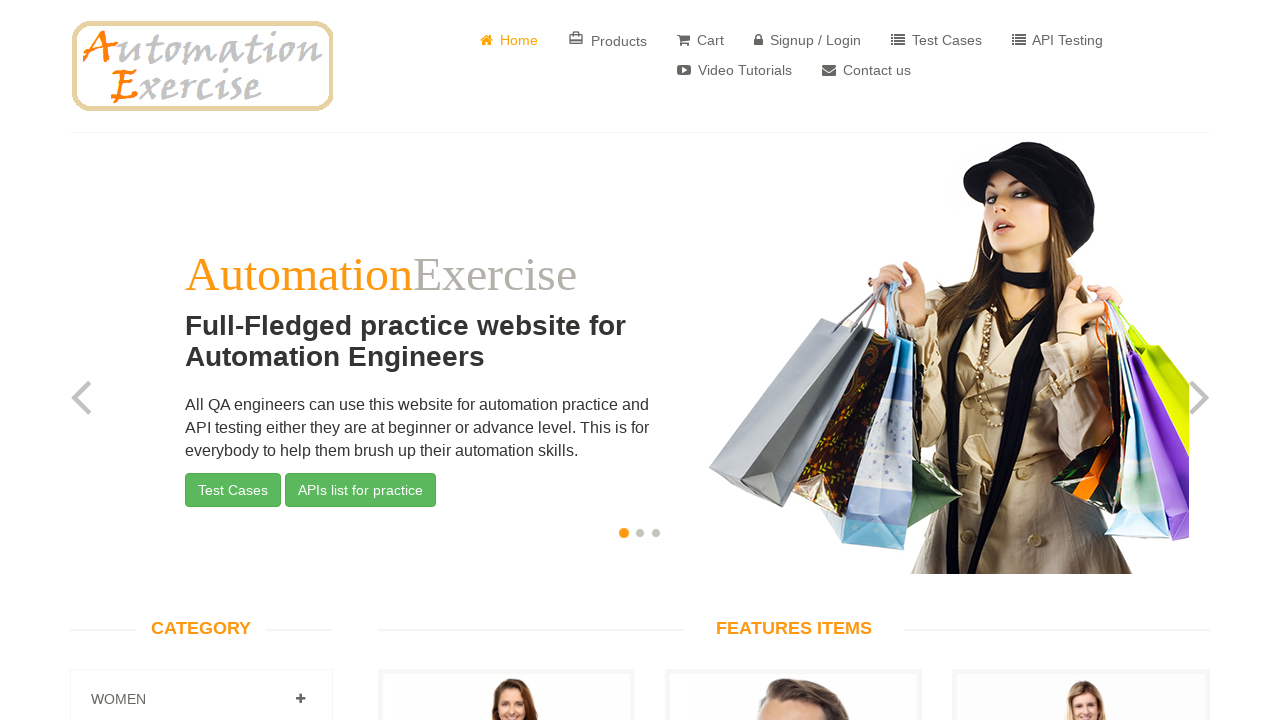

Clicked on Products button in navigation at (608, 40) on a[href='/products']
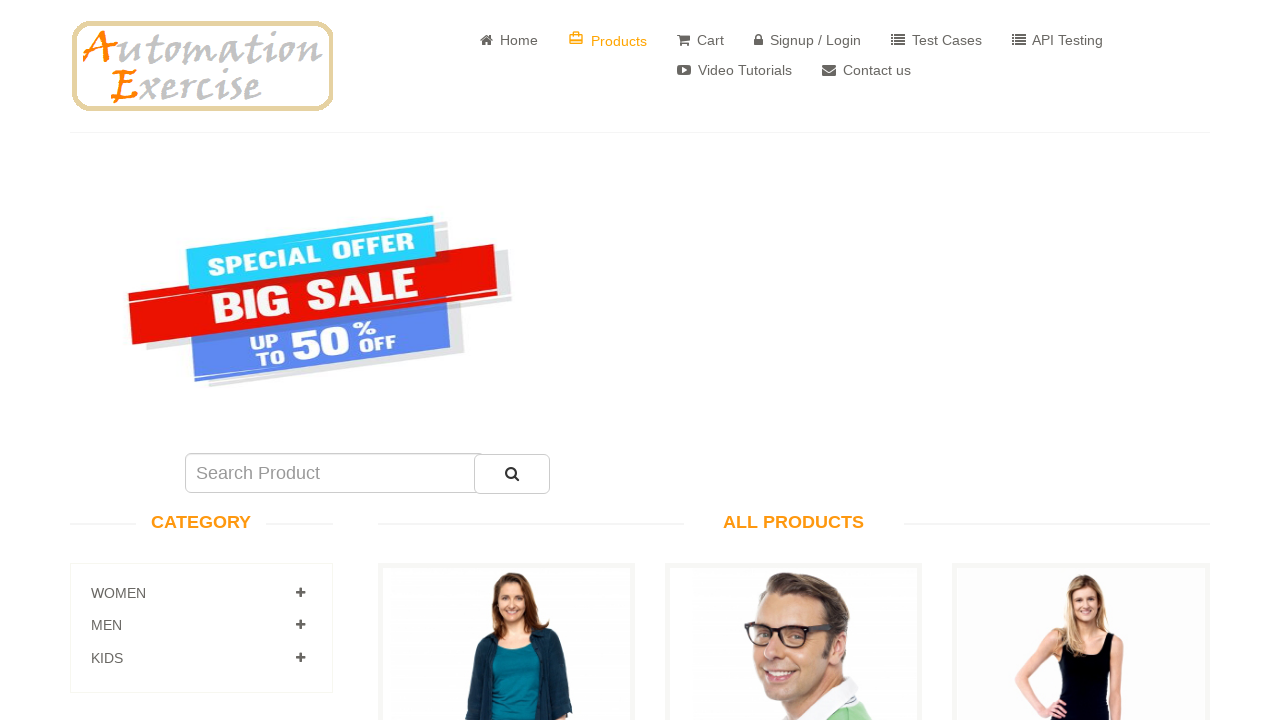

Products page loaded with category accordion visible
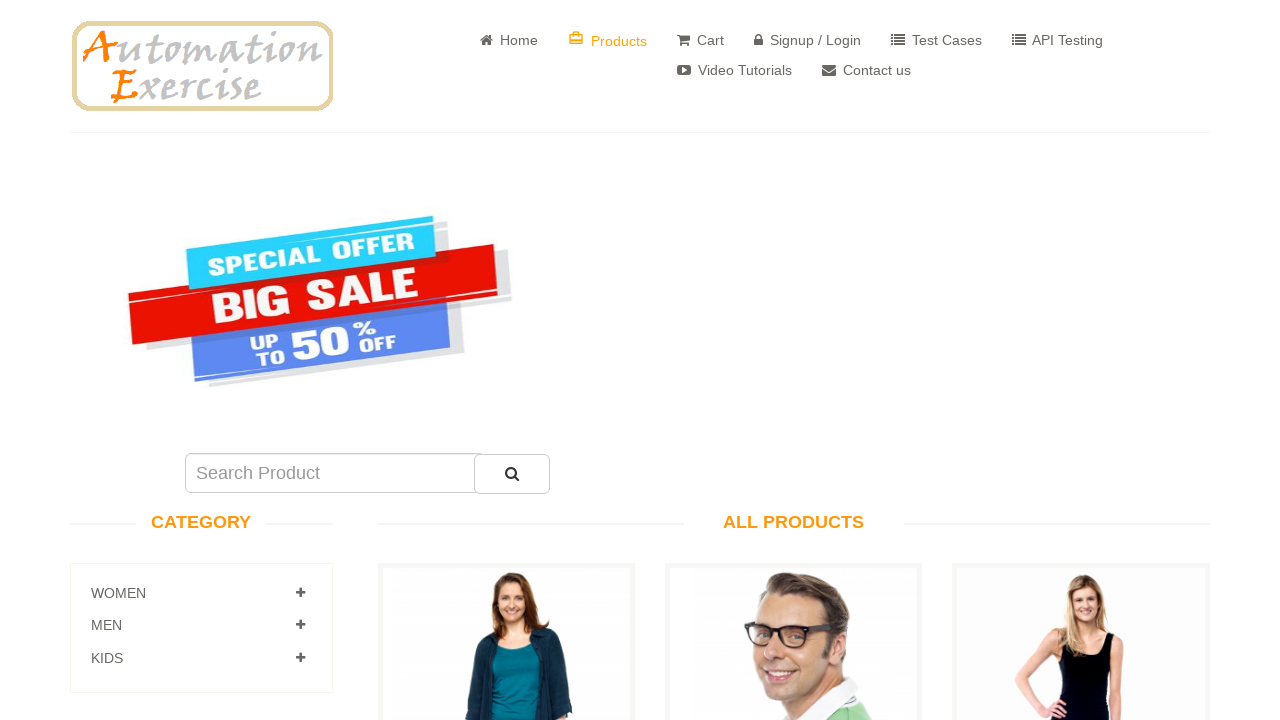

Clicked on Women category in sidebar at (300, 593) on a[href='#Women']
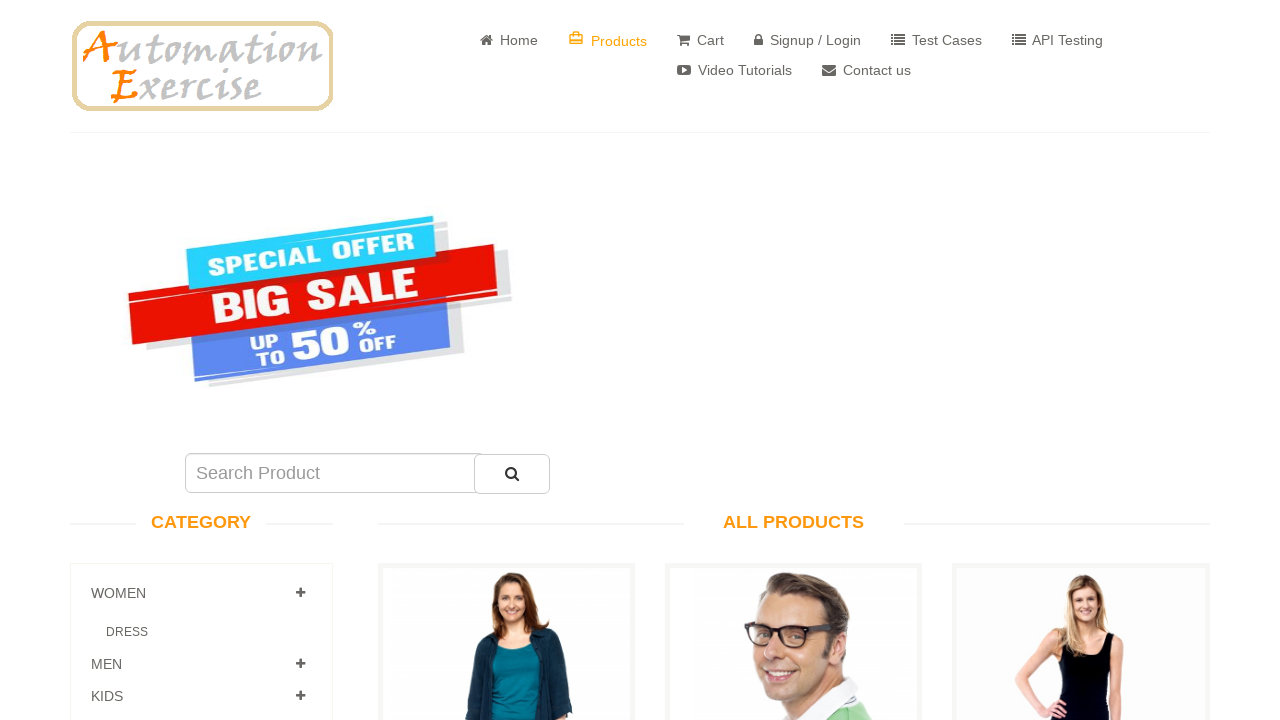

Women category expanded and products are now visible
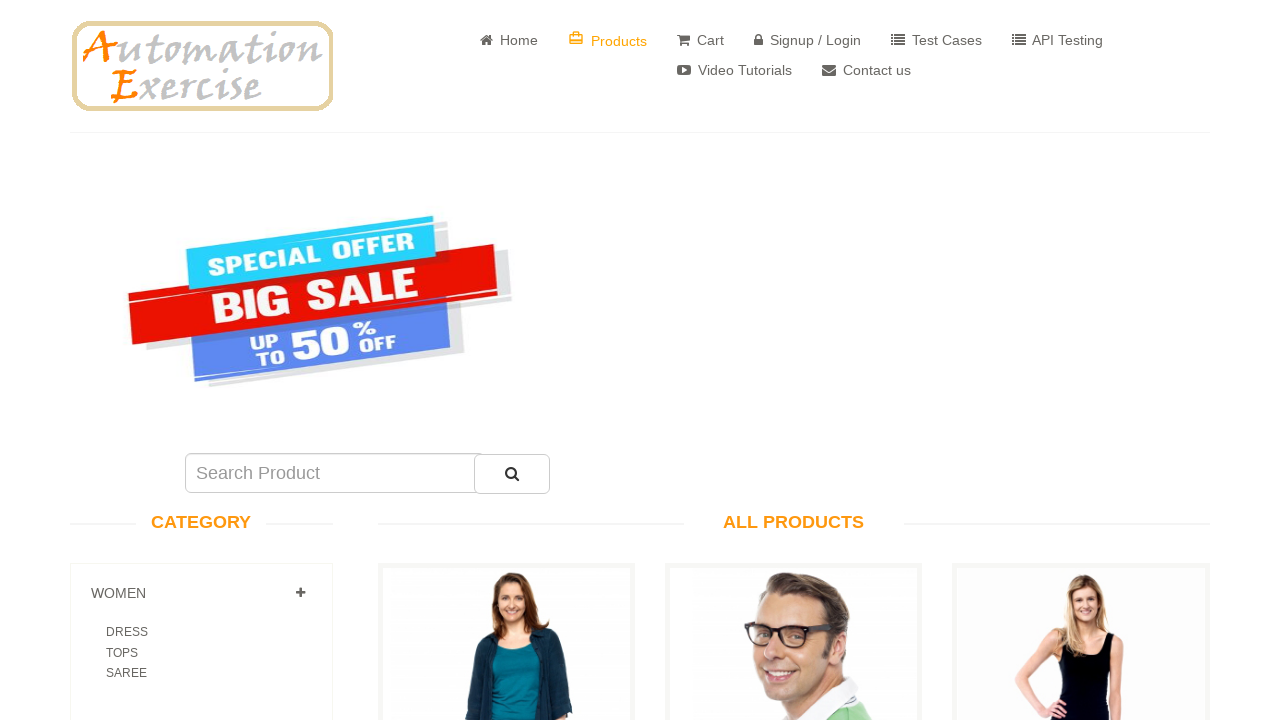

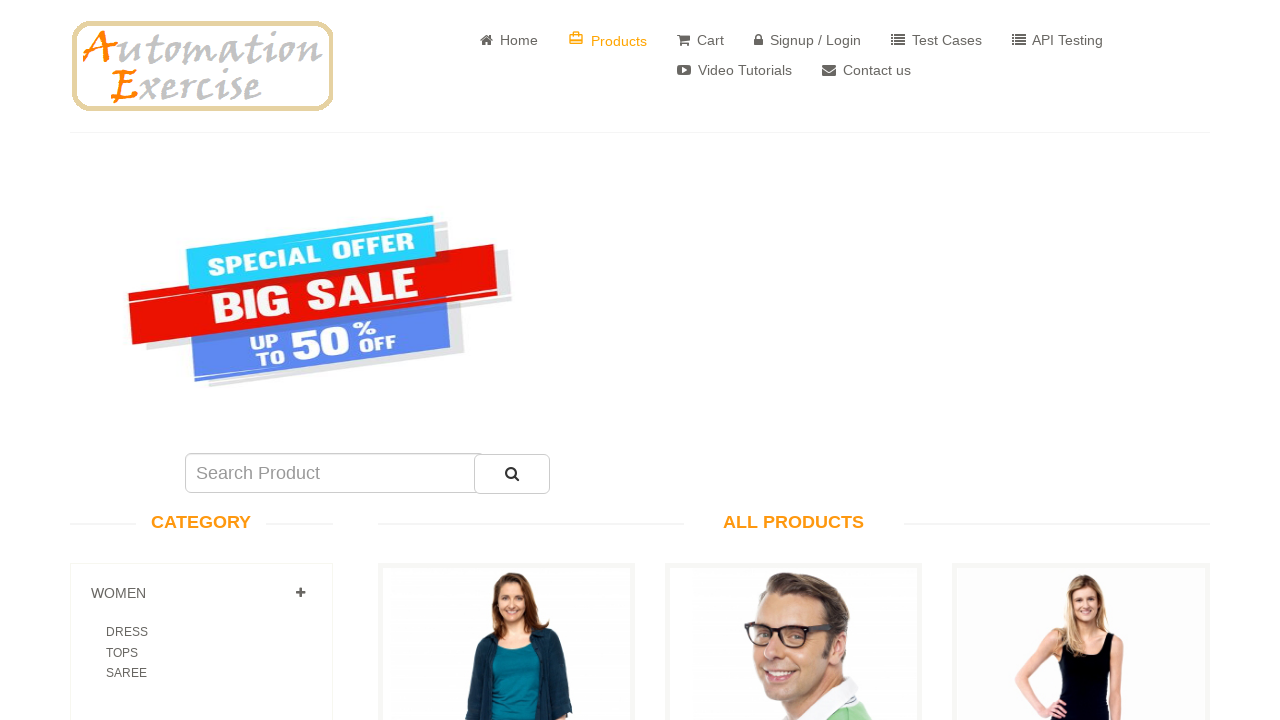